Tests right-click context menu functionality by navigating to the Context Menu page, performing a right-click on a designated box element, and accepting the resulting alert dialog.

Starting URL: https://the-internet.herokuapp.com/

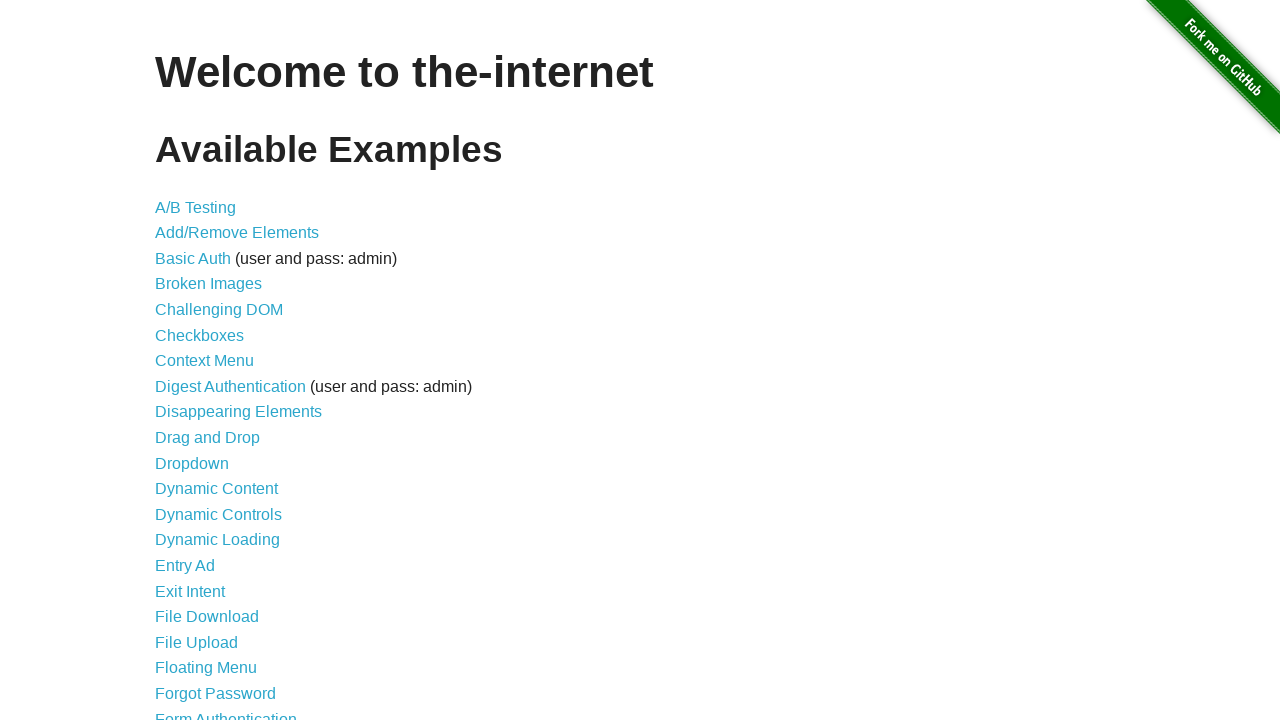

Clicked on Context Menu link to navigate to the context menu page at (204, 361) on xpath=//a[text()='Context Menu']
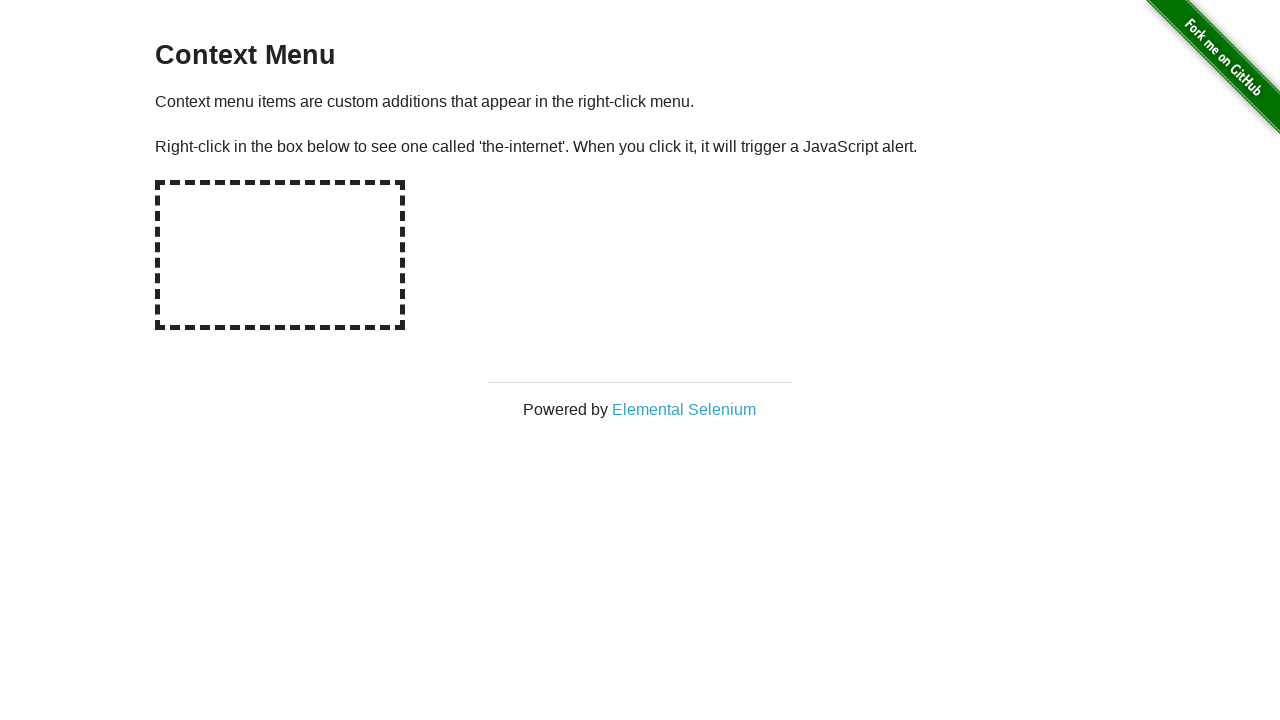

Right-clicked on the hot-spot box element to trigger context menu at (280, 255) on #hot-spot
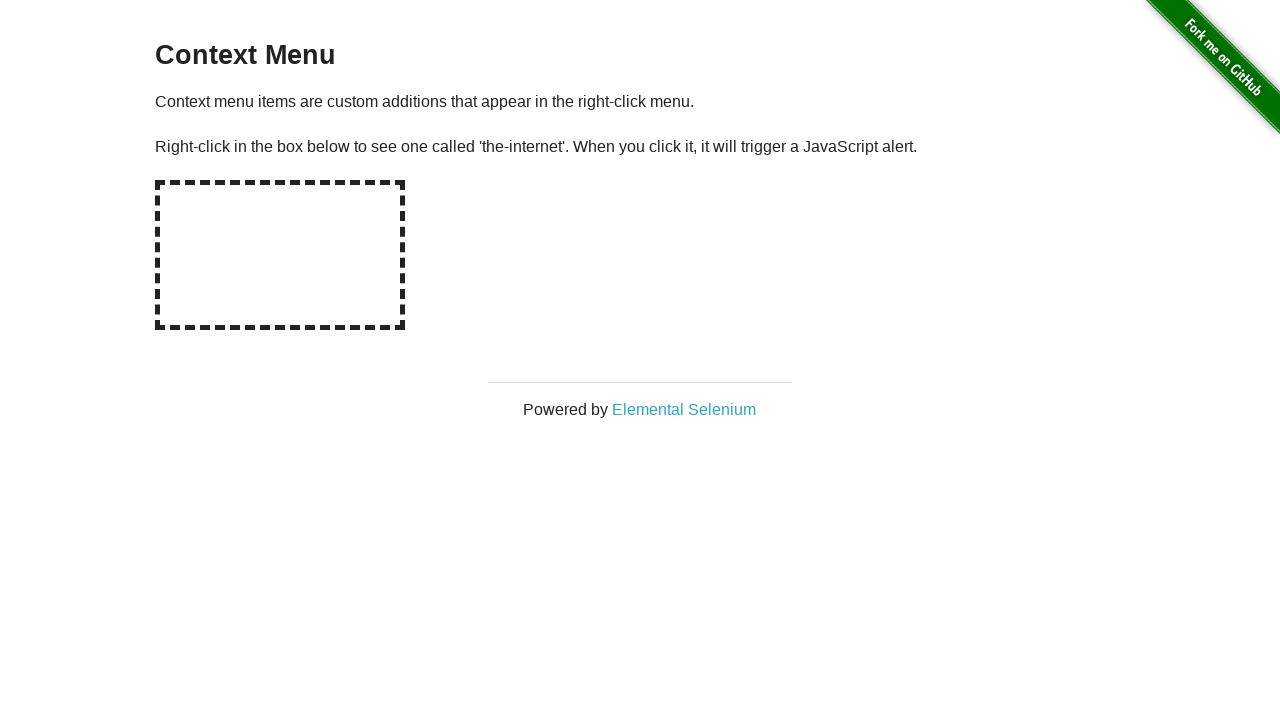

Set up dialog handler to accept alerts
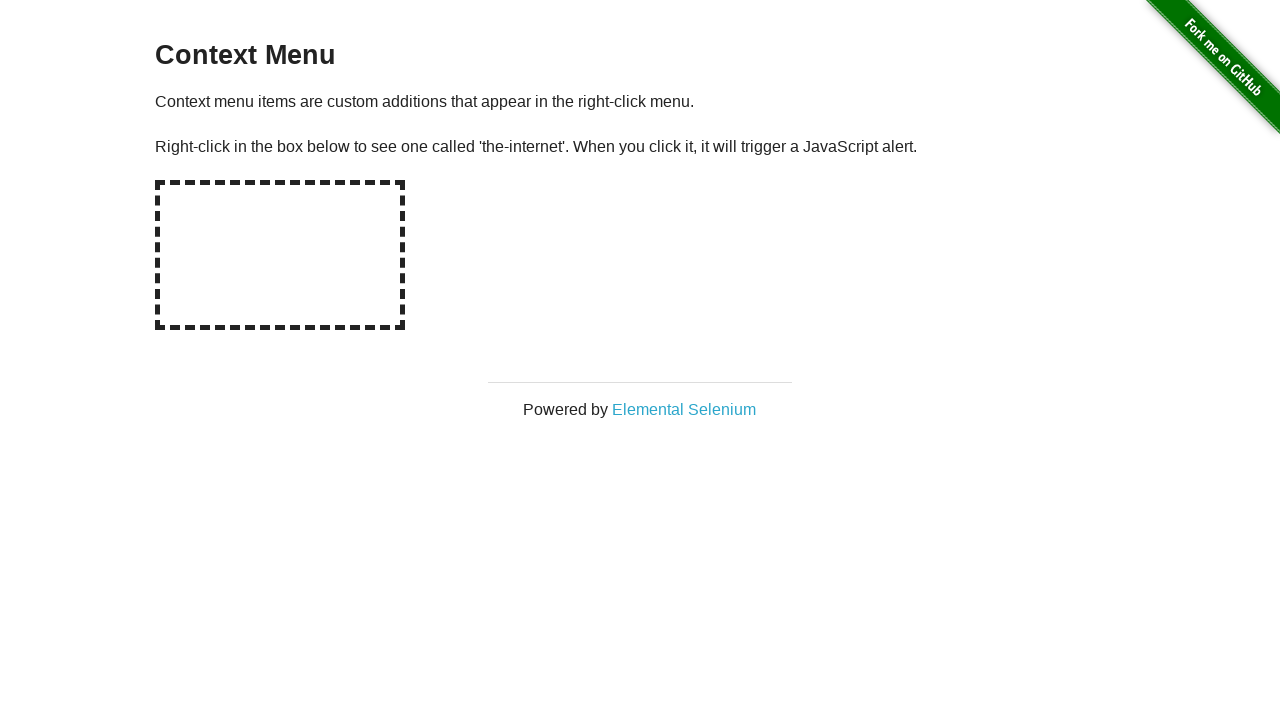

Waited 500ms for alert to appear
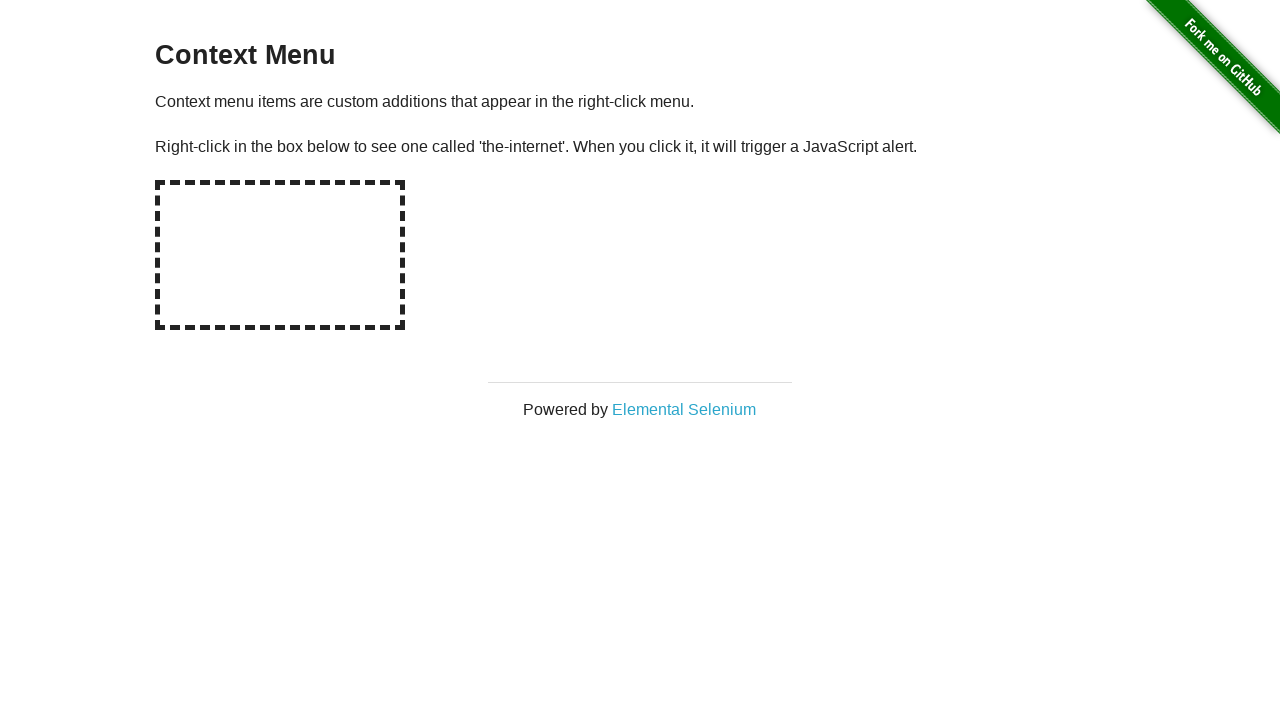

Attempted right-click on hot-spot box at (280, 255) on #hot-spot
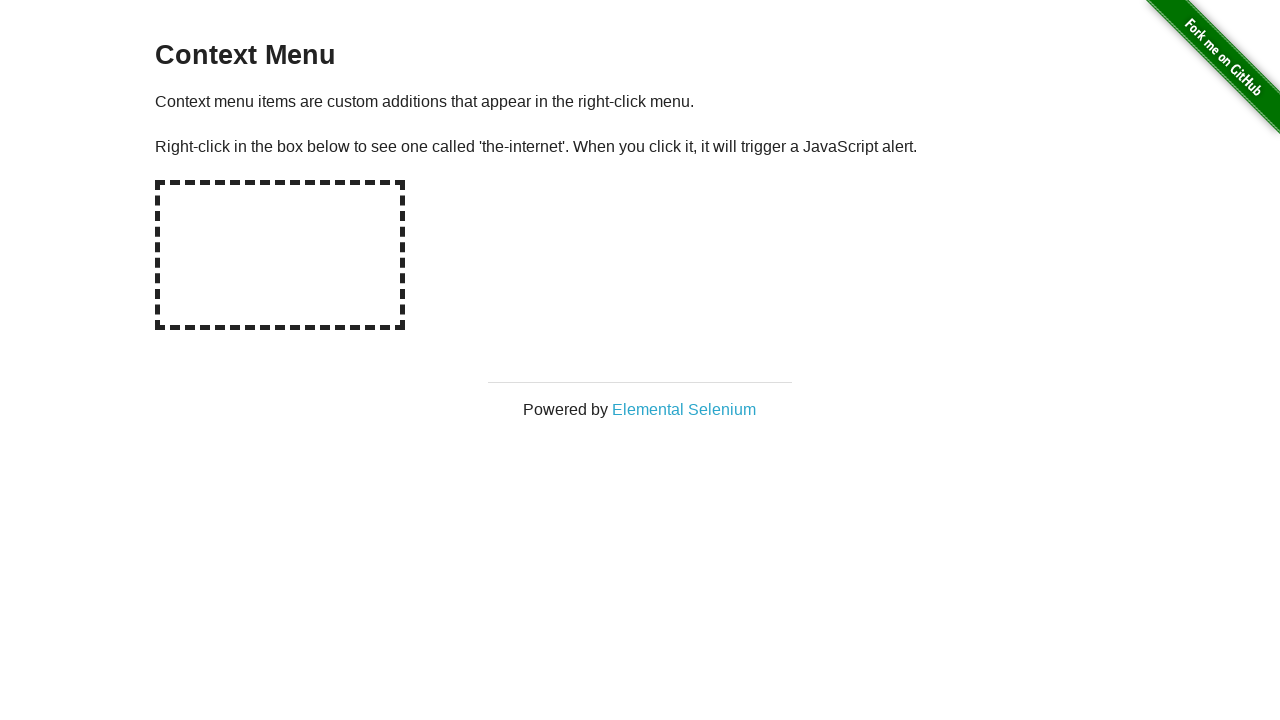

Registered dialog handler to accept dialogs
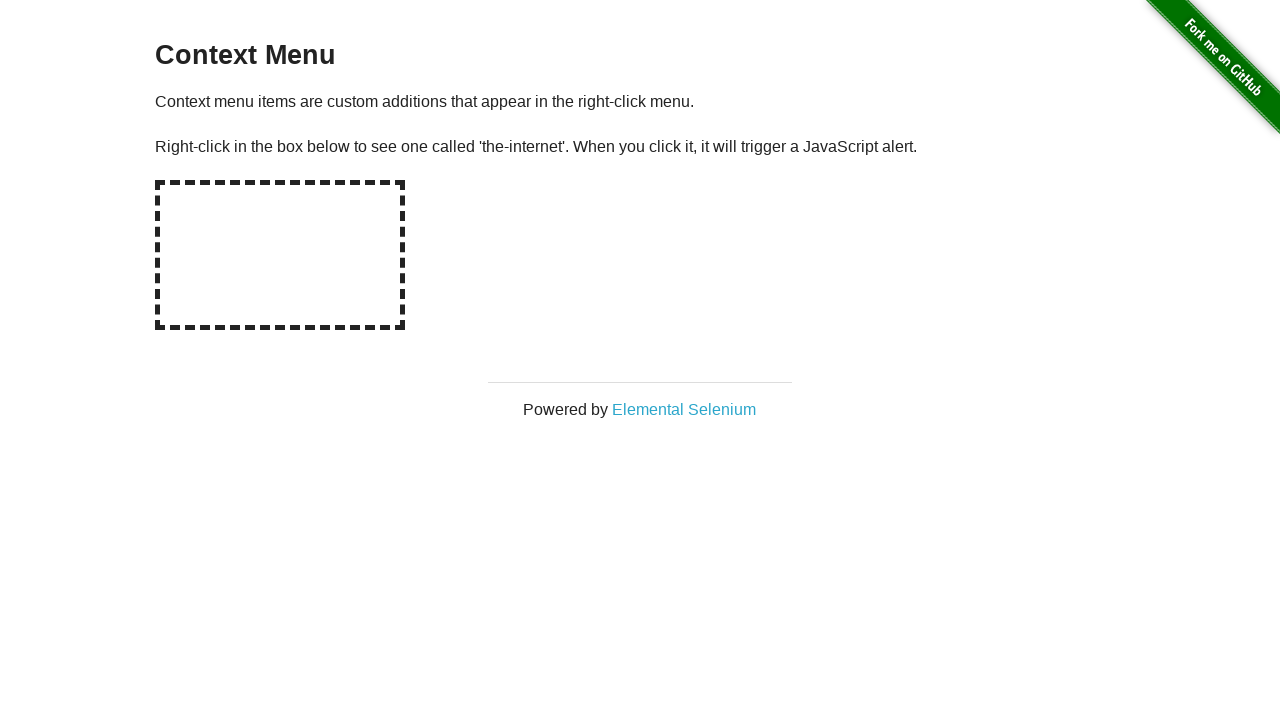

Performed right-click on hot-spot box to trigger alert at (280, 255) on #hot-spot
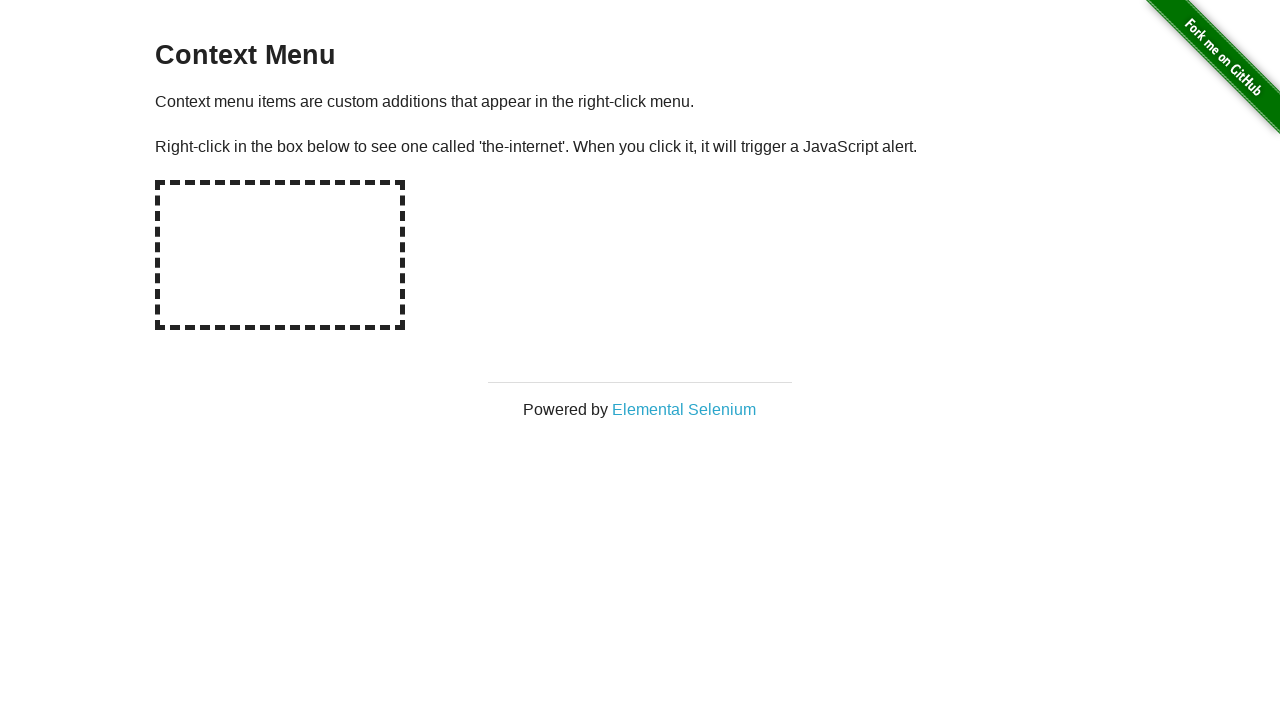

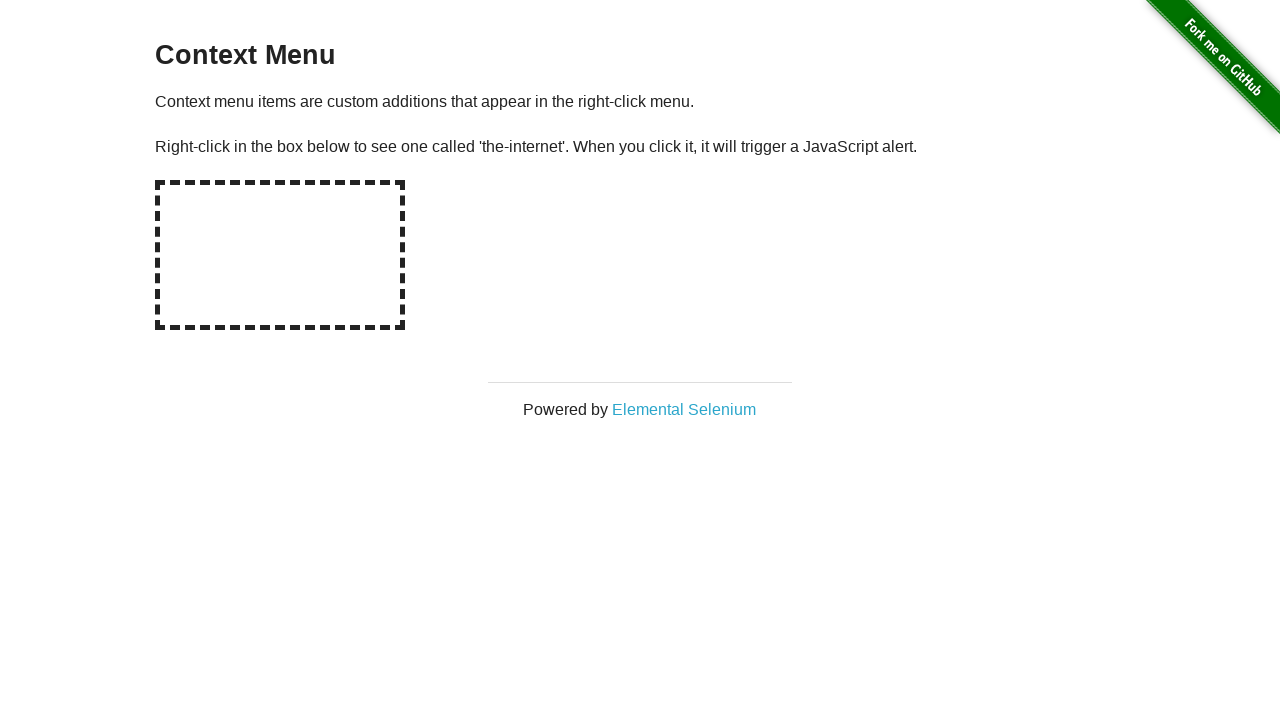